Tests drag and drop mouse interactions by dragging four document elements to a trash bin target using both click-and-hold/move/release and direct drag-and-drop methods.

Starting URL: https://marcojakob.github.io/dart-dnd/basic/

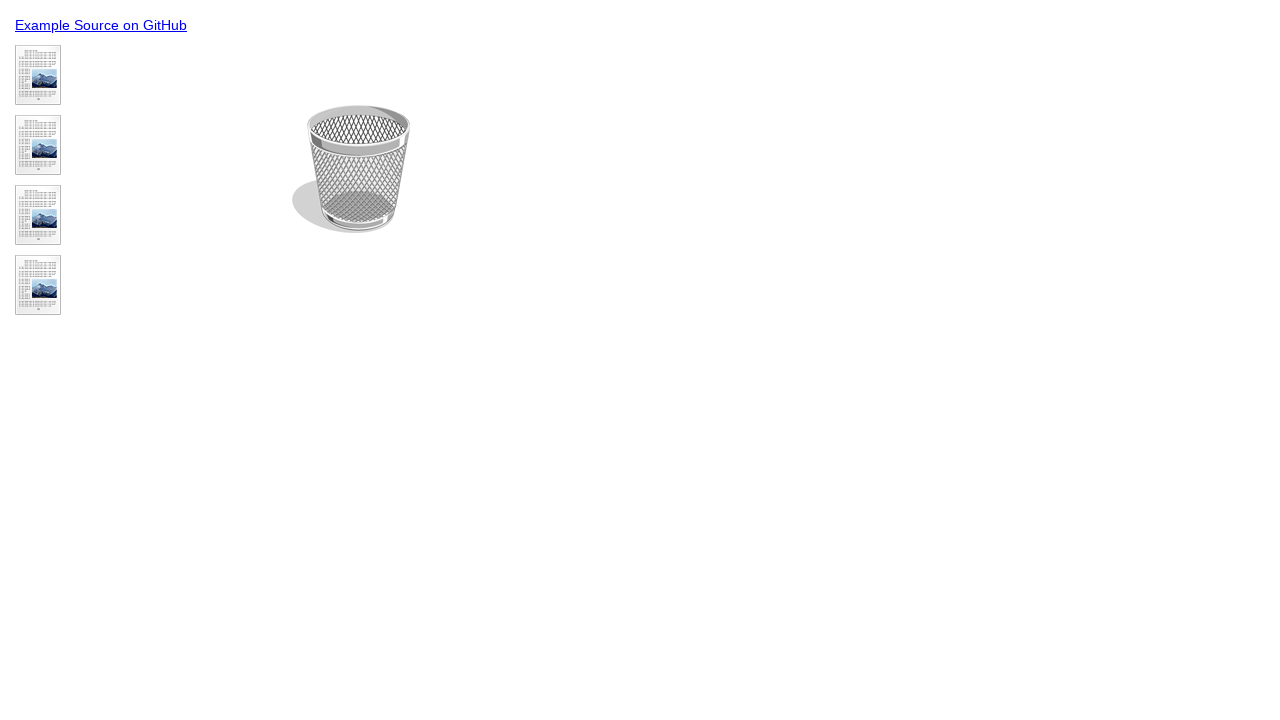

Waited for document elements to load
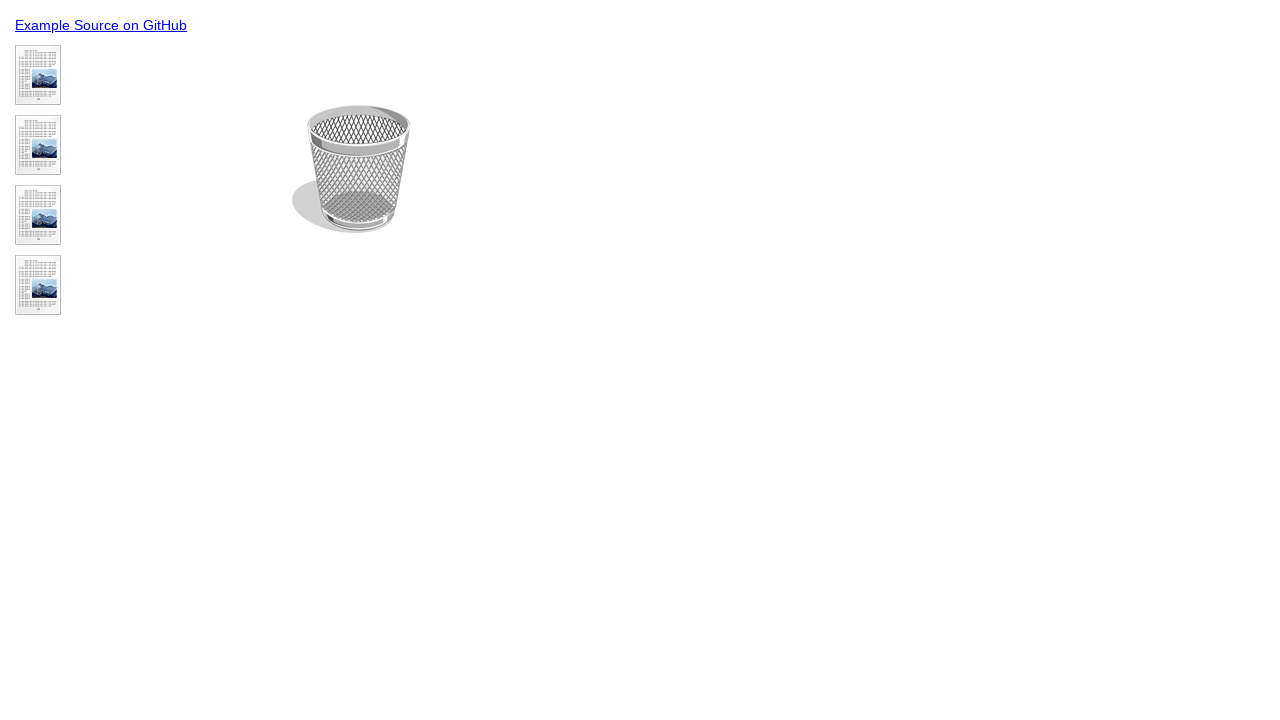

Waited for trash bin element to load
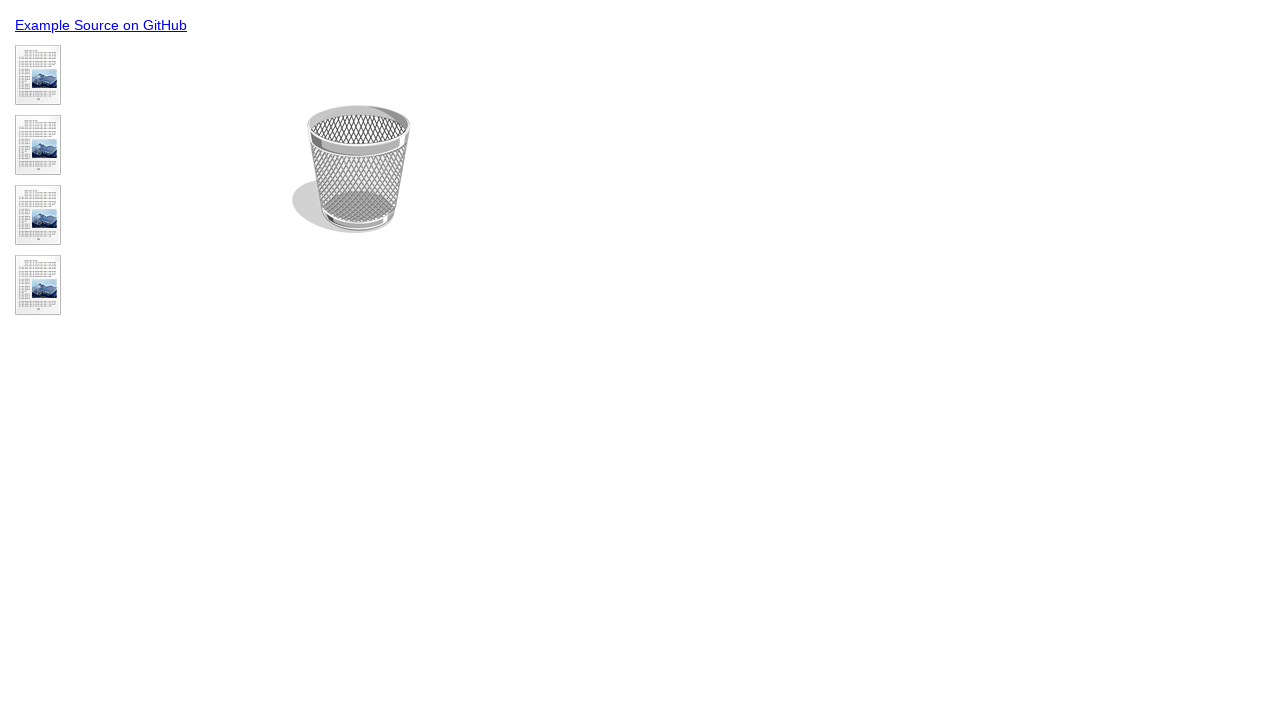

Located trash bin element
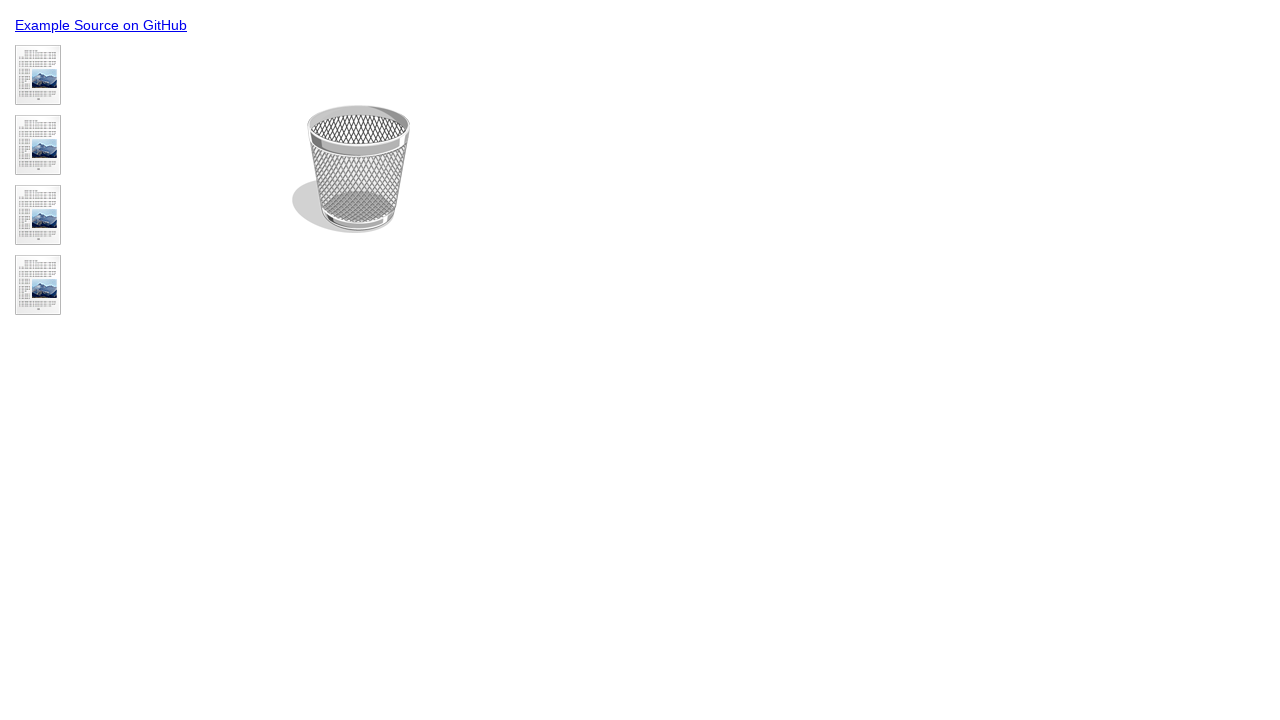

Located first document element
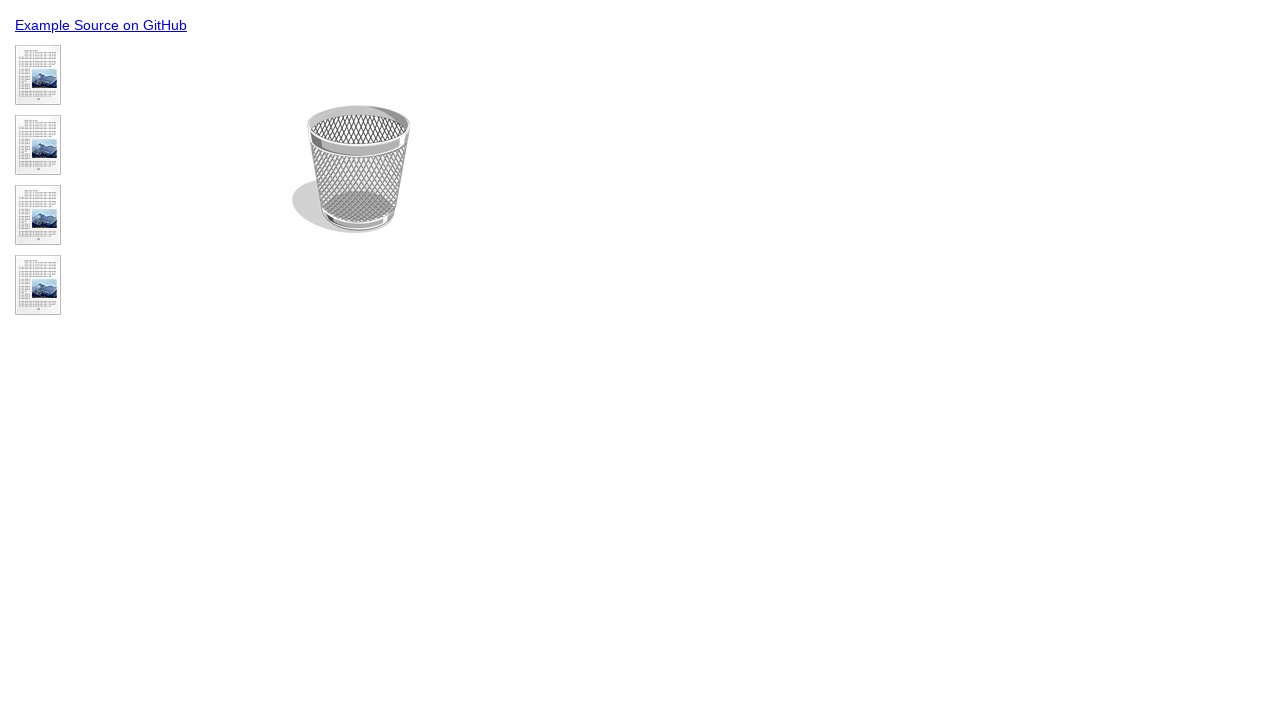

Dragged first document to trash bin at (351, 169)
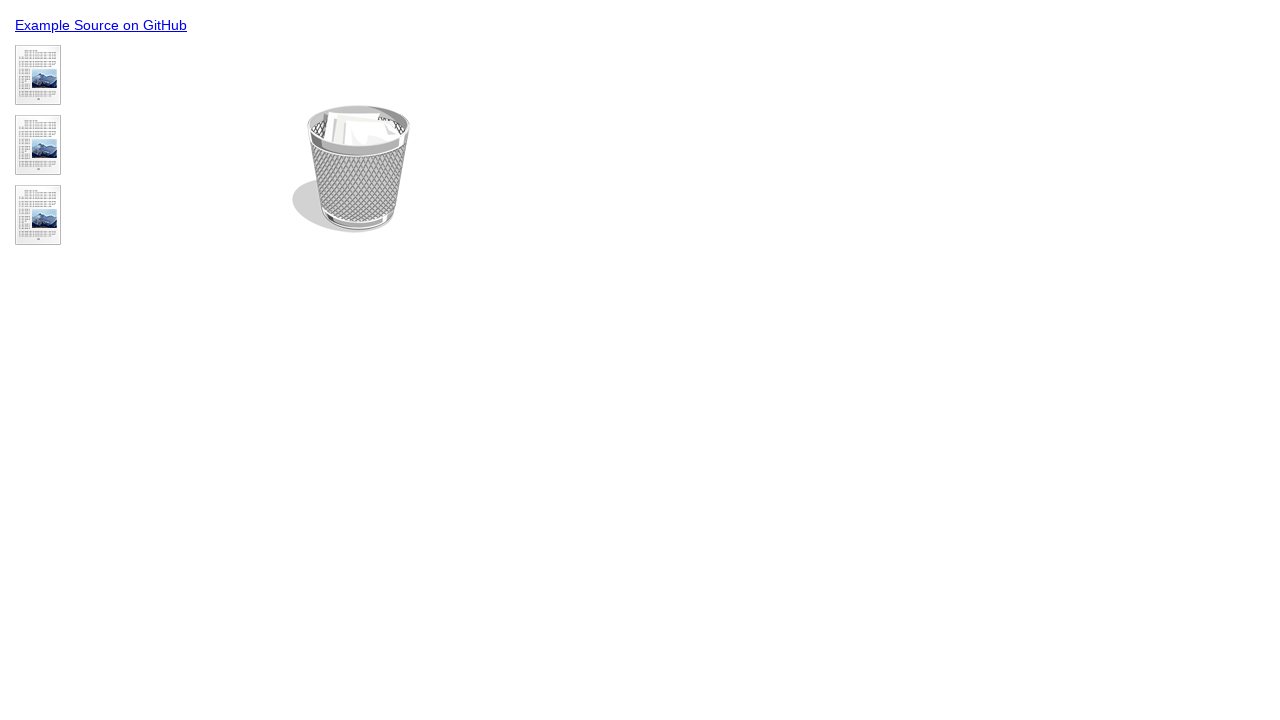

Located second document element (first position after deletion)
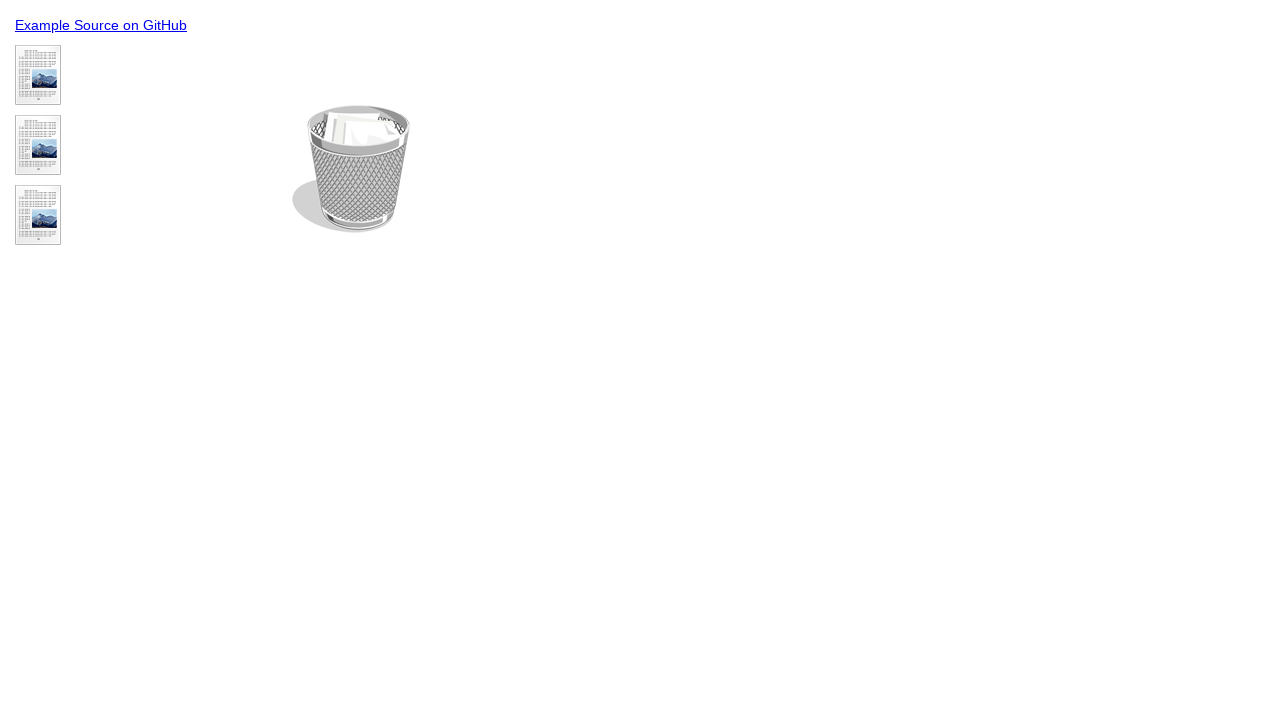

Dragged second document to trash bin at (351, 169)
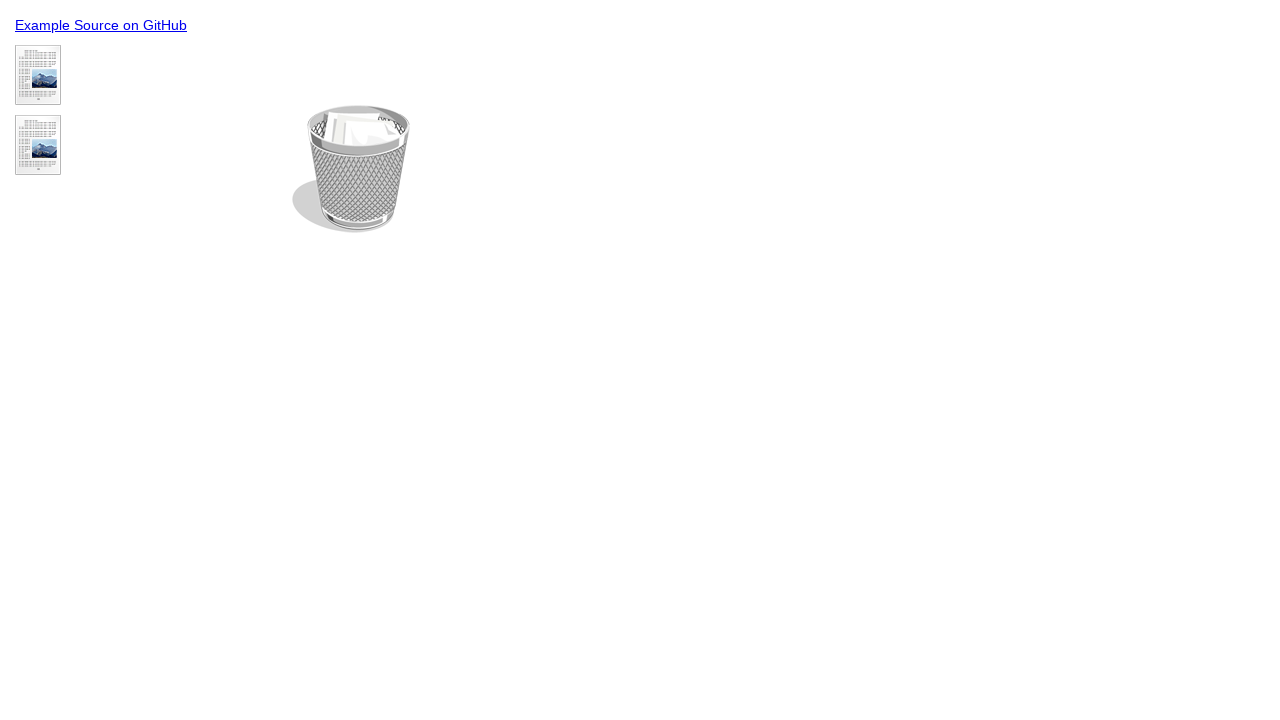

Located third document element (first position after deletions)
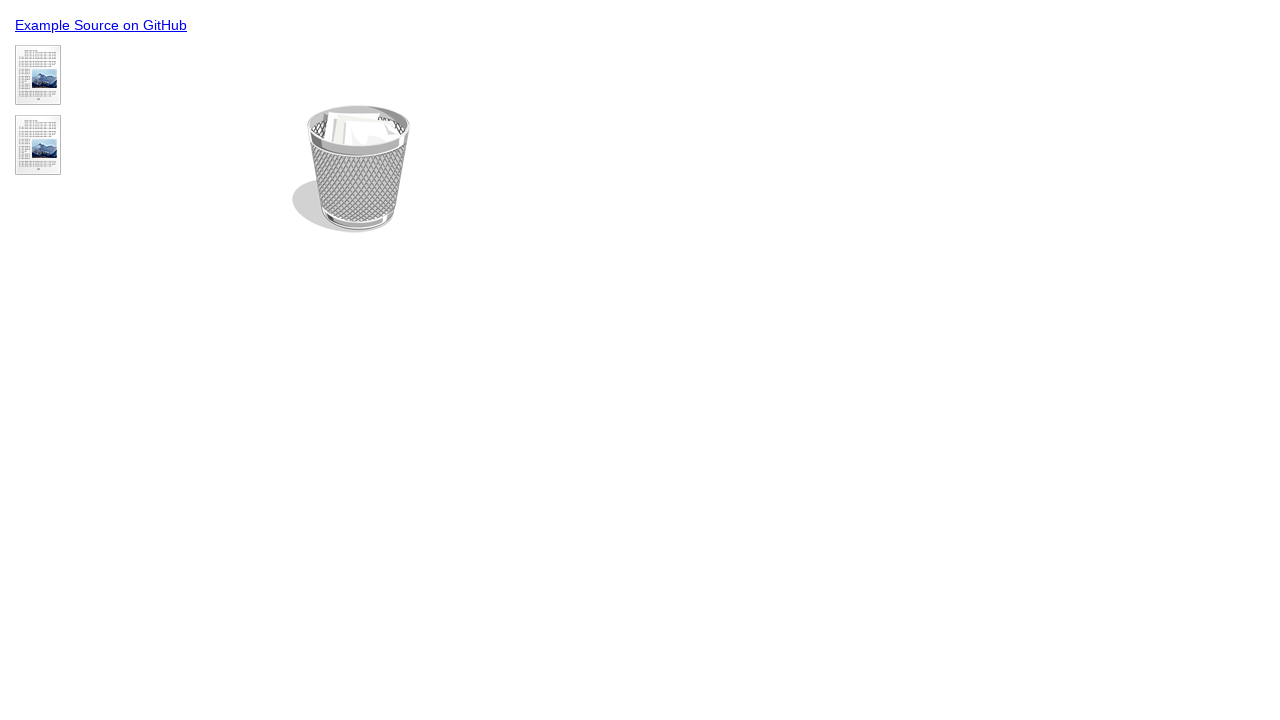

Dragged third document to trash bin at (351, 169)
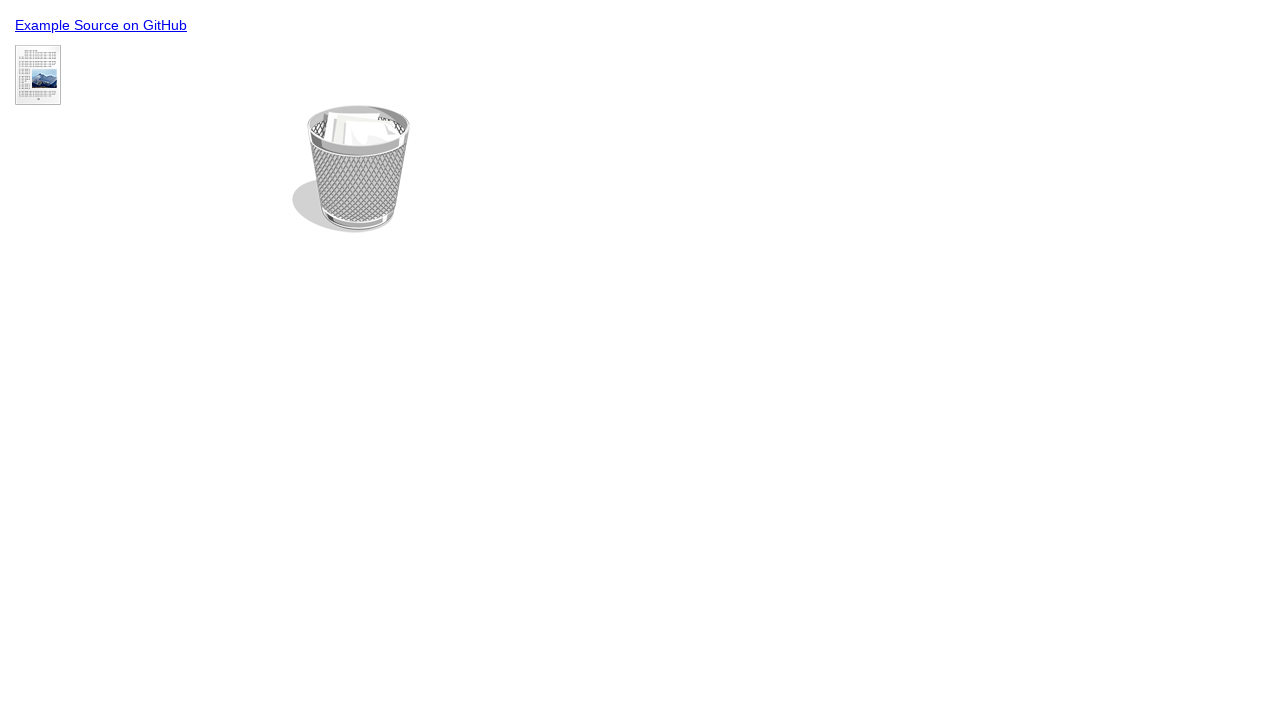

Located fourth document element (first position after deletions)
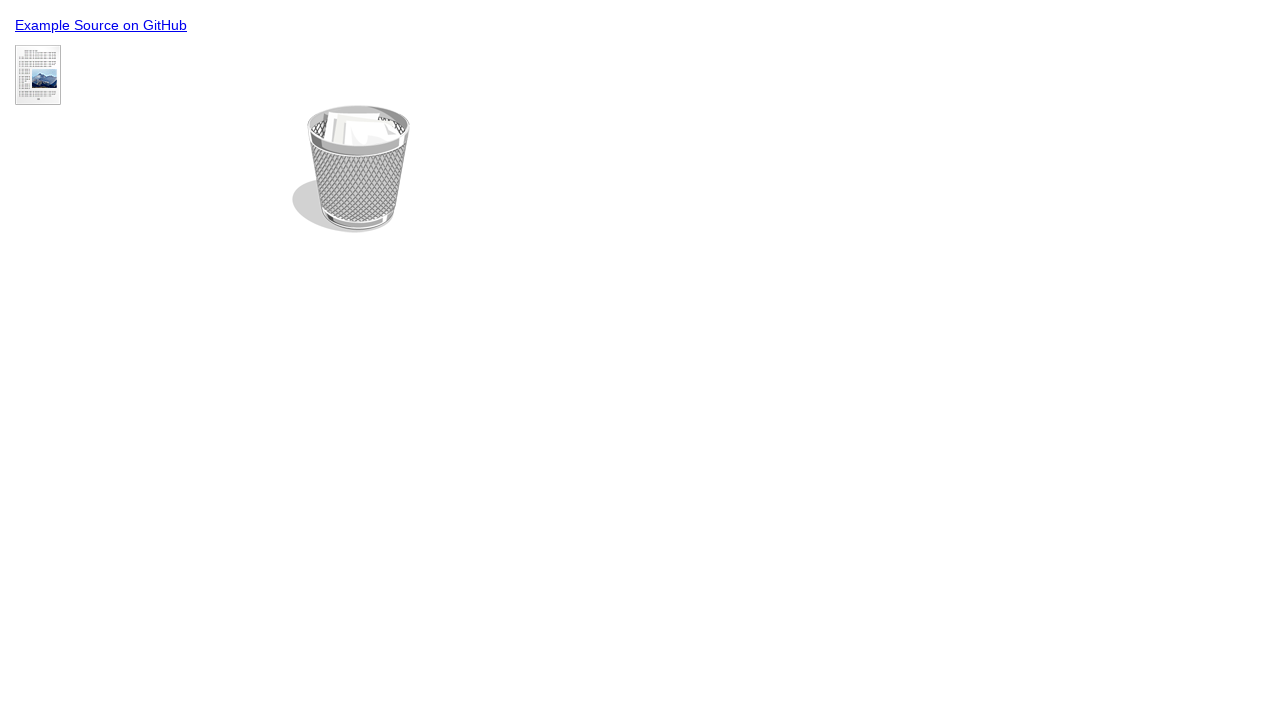

Dragged fourth document to trash bin at (351, 169)
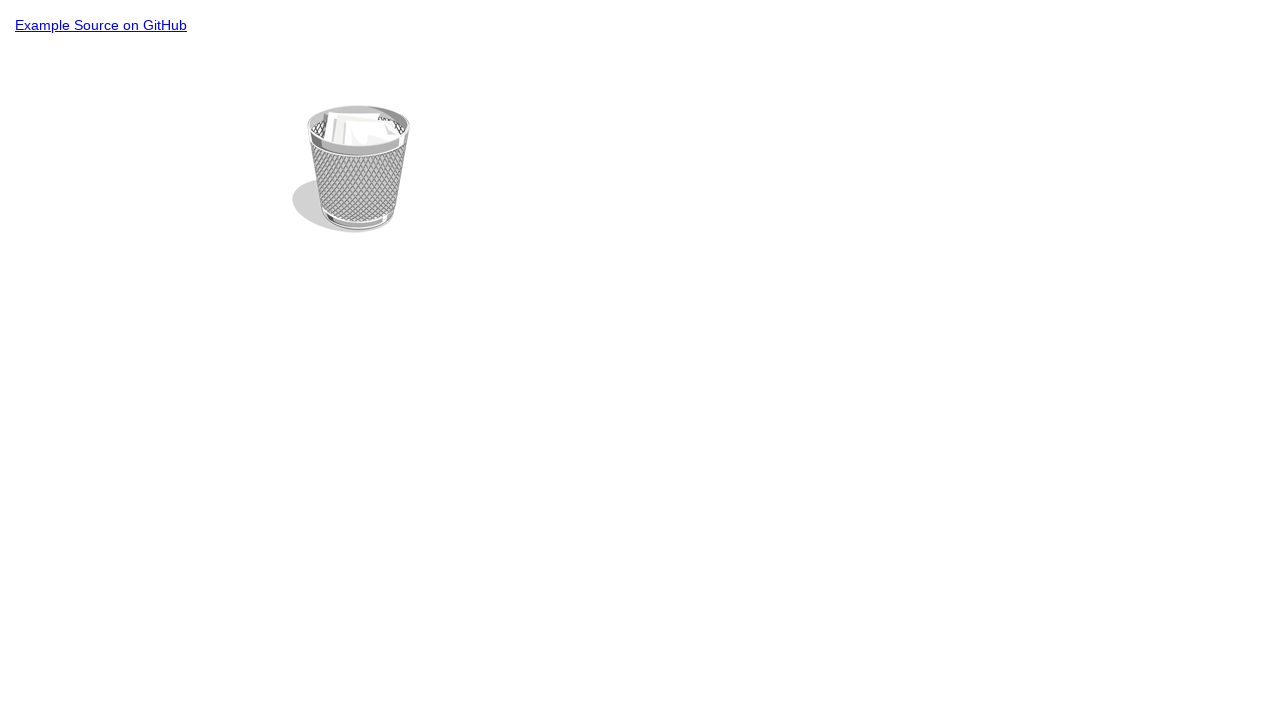

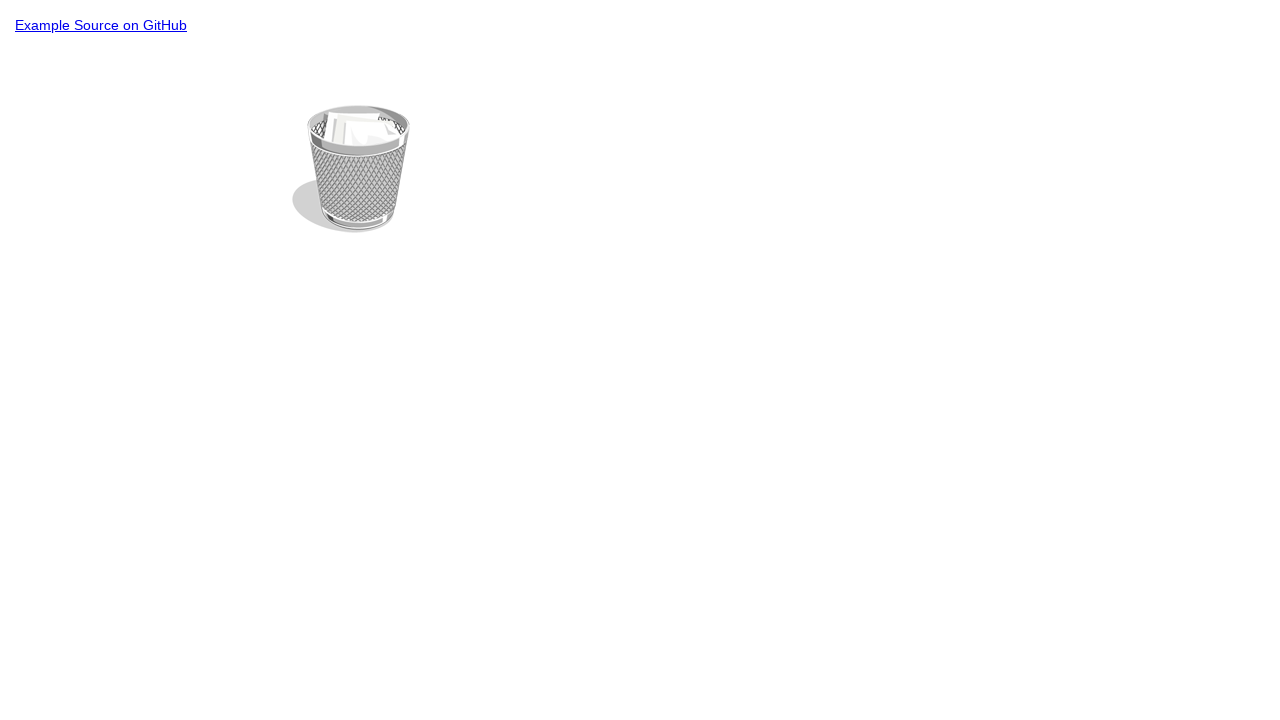